Tests the complete sign-up flow on an e-commerce website by filling out a multi-step registration form with personal information, address details, and account preferences

Starting URL: https://automationexercise.com/

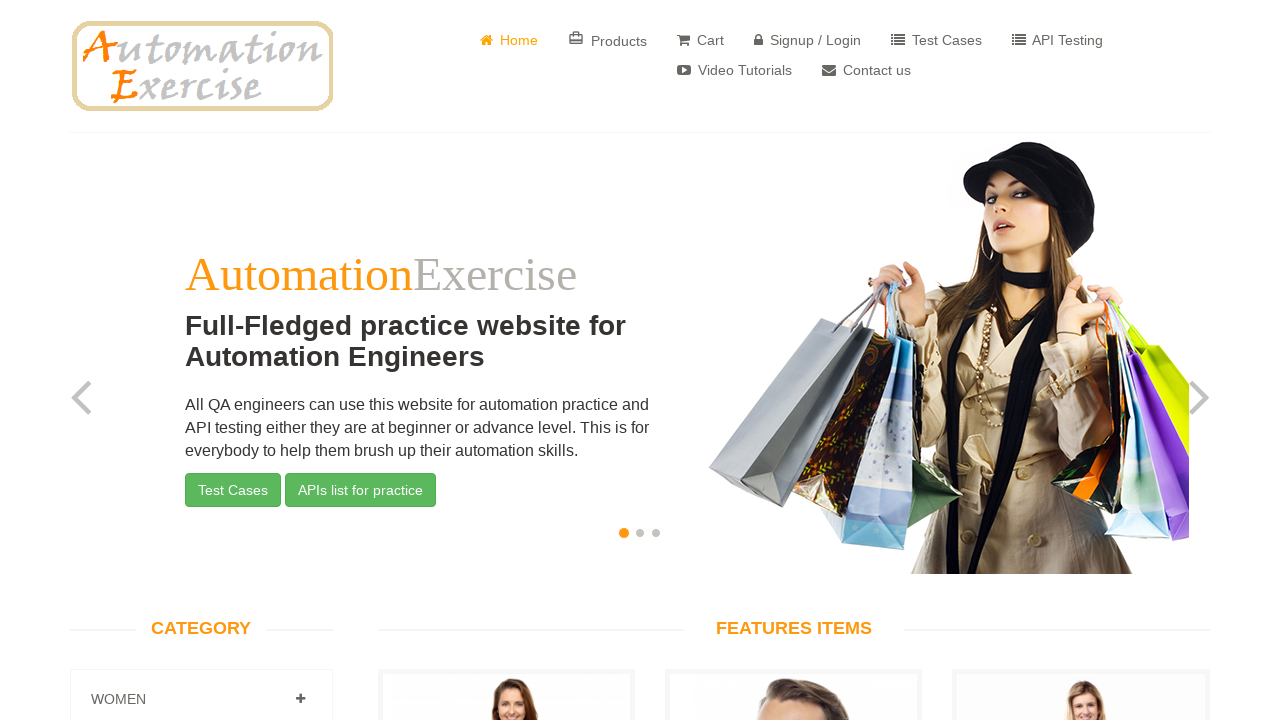

Clicked login/signup link at (808, 40) on a[href='/login']
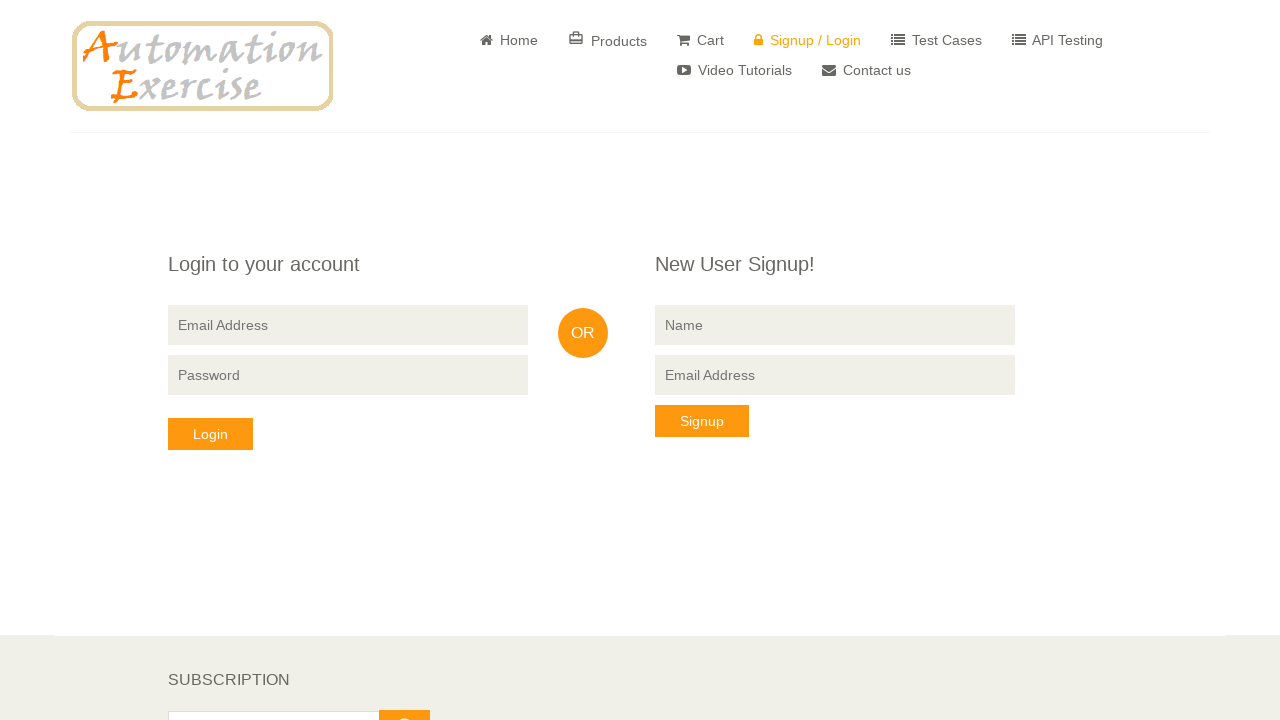

Filled name field with 'ahmed' on input[name='name']
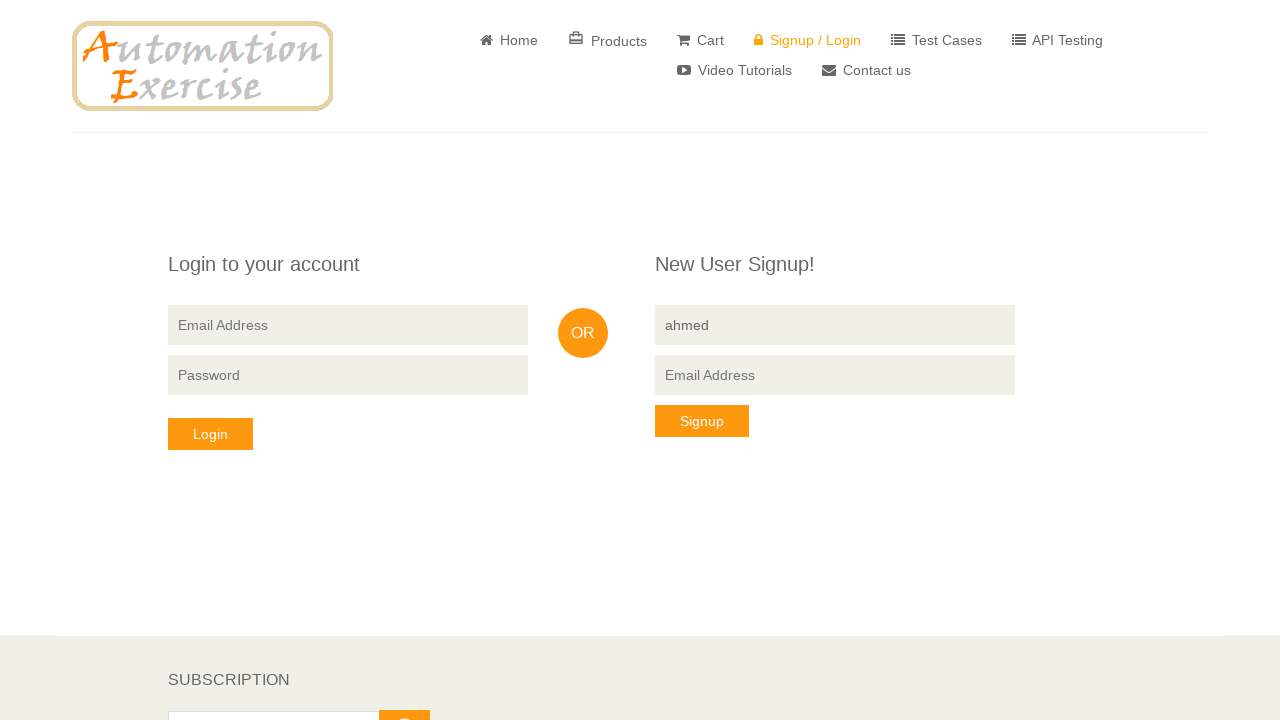

Filled email field with 'testuser7831@example.com' on [data-qa='signup-email']
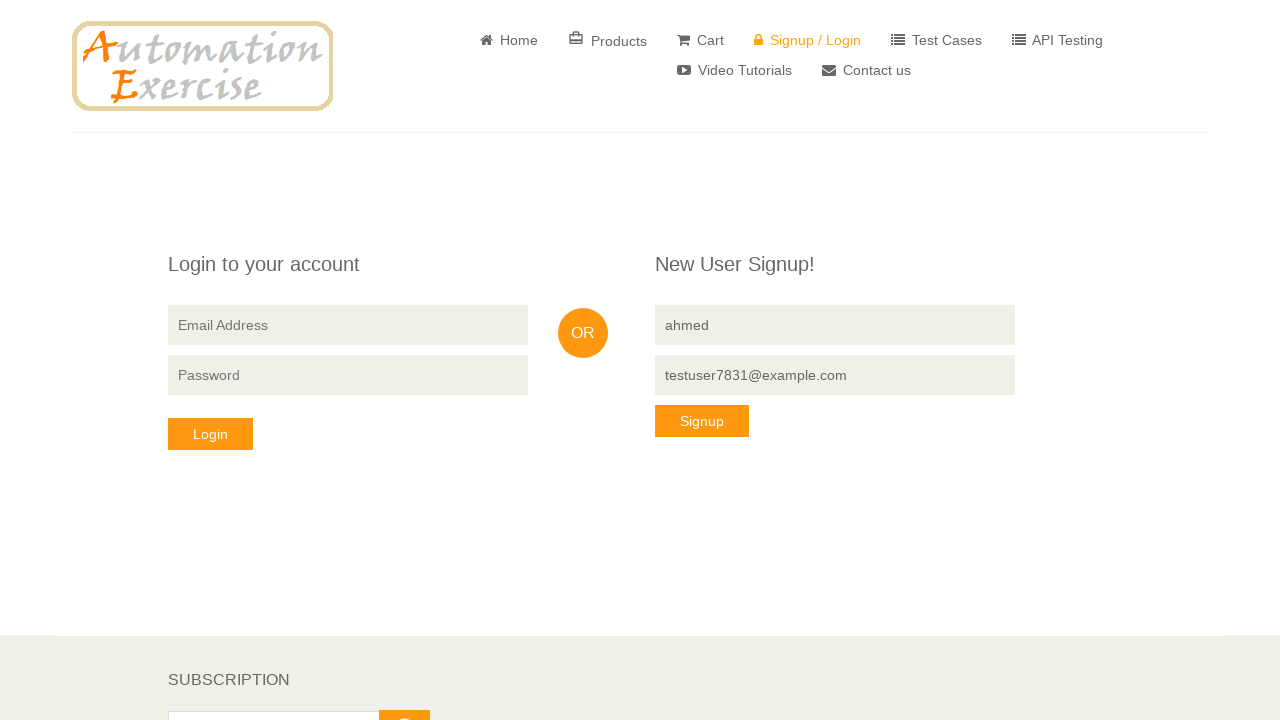

Clicked signup button at (702, 421) on [data-qa='signup-button']
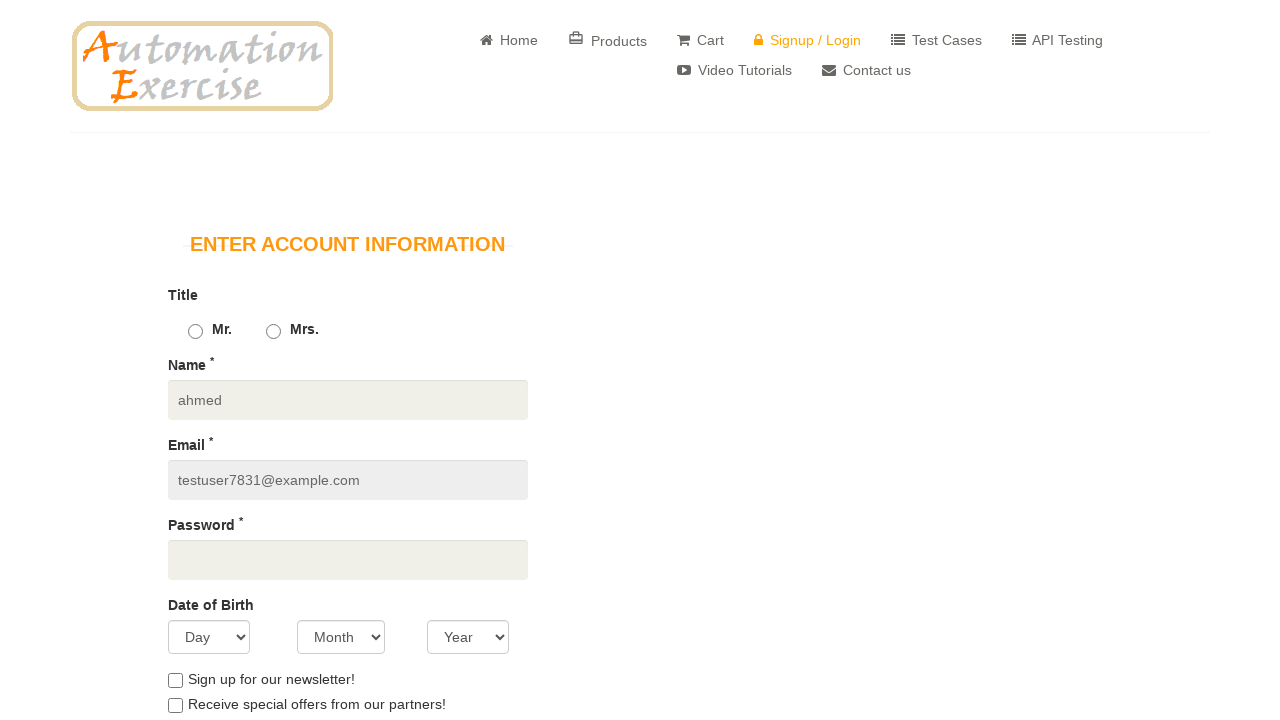

Selected first gender option at (195, 332) on #id_gender1
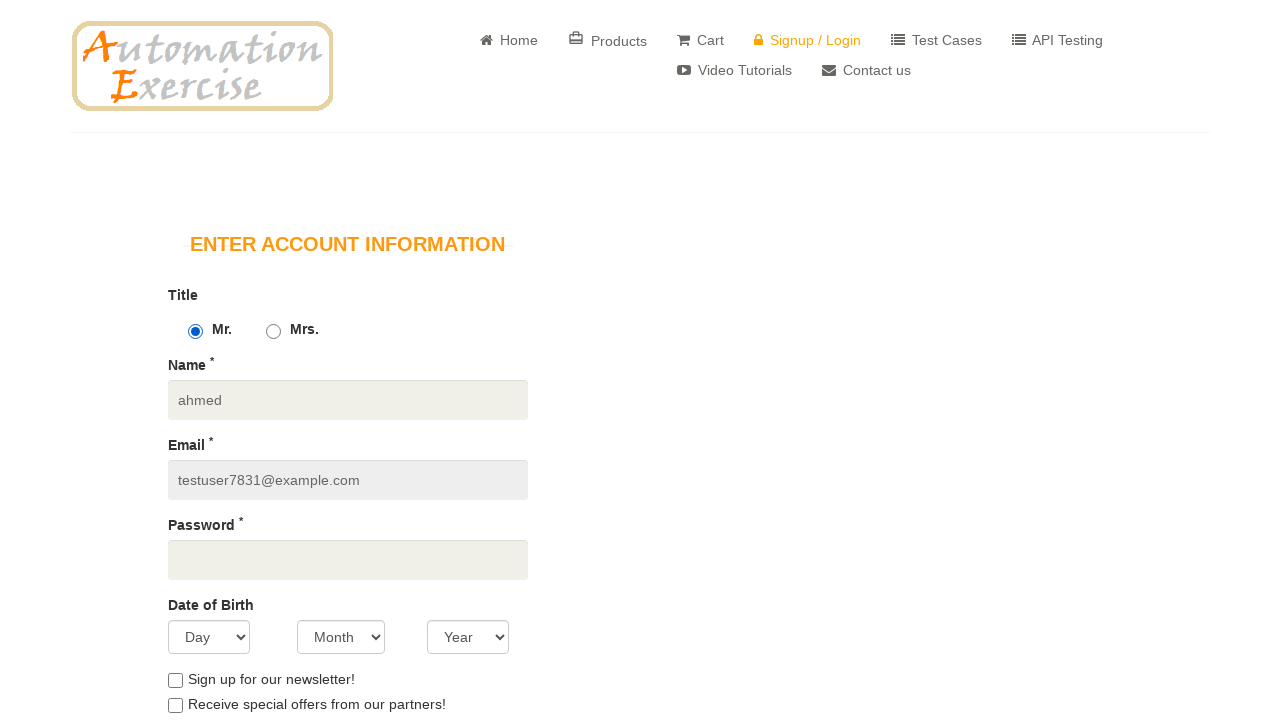

Selected second gender option (female) at (273, 332) on #id_gender2
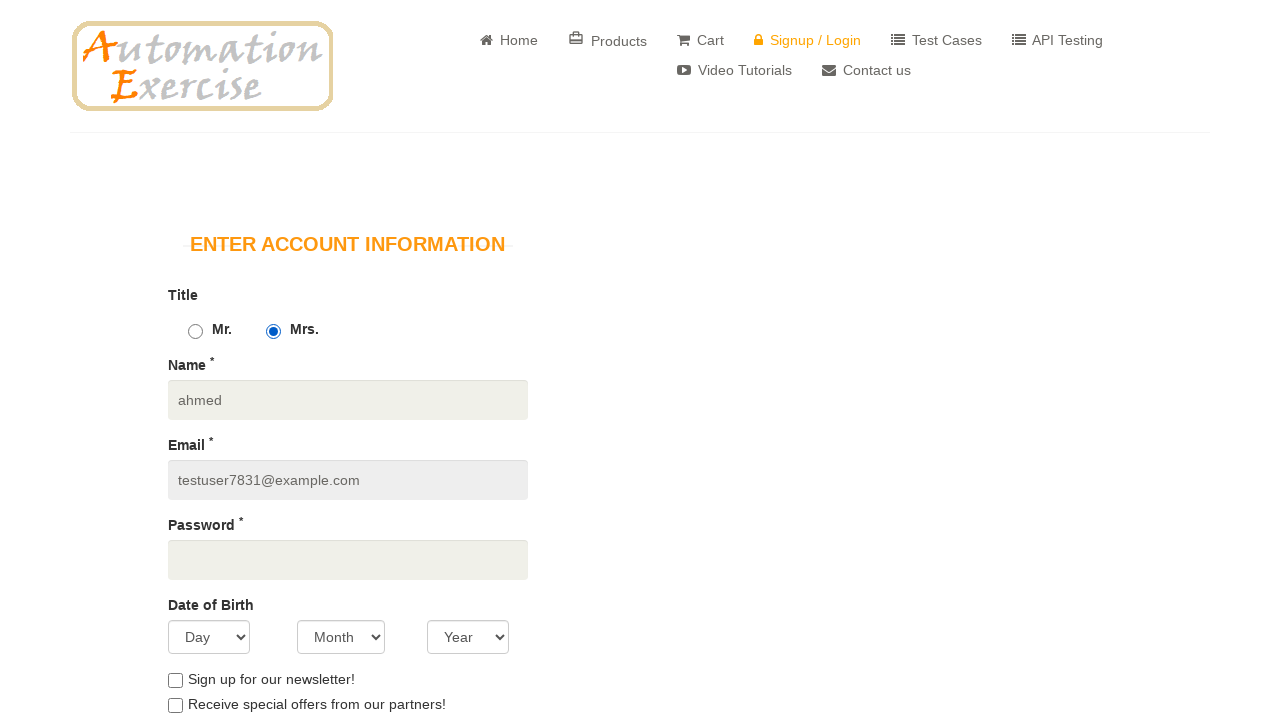

Filled password field with '123456' on [data-qa='password']
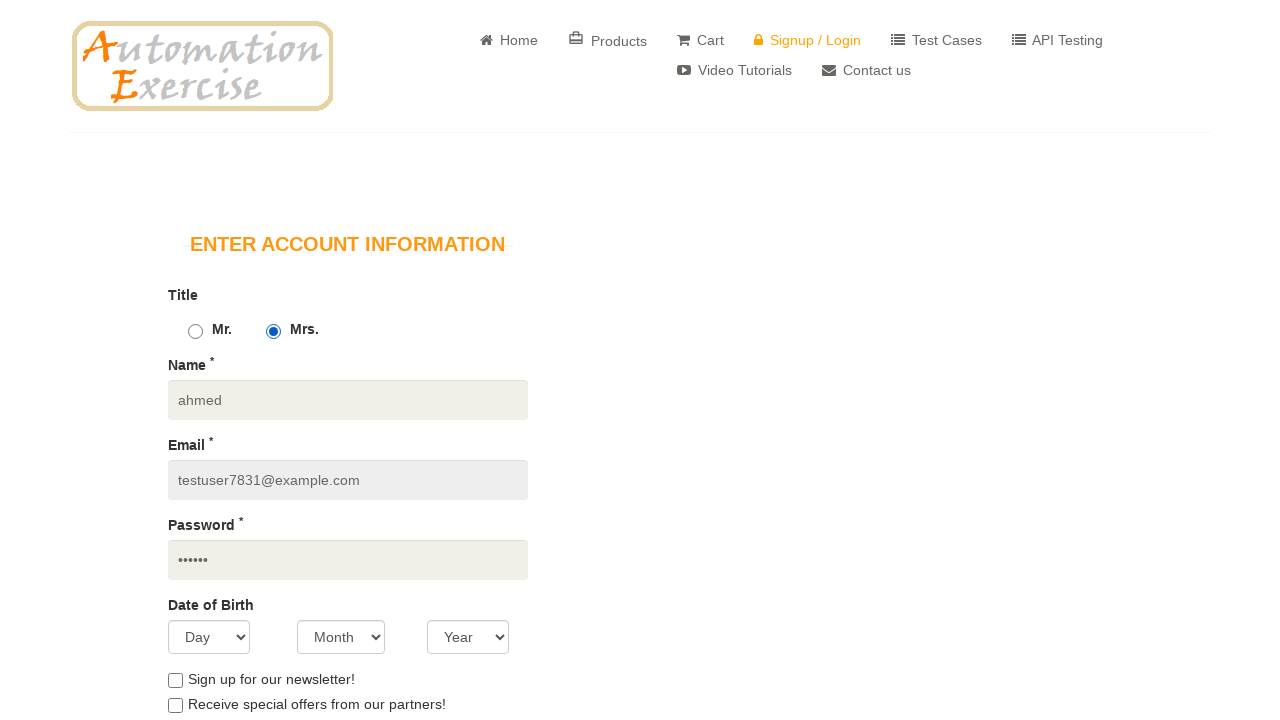

Selected day '1' from date of birth dropdown on [data-qa='days']
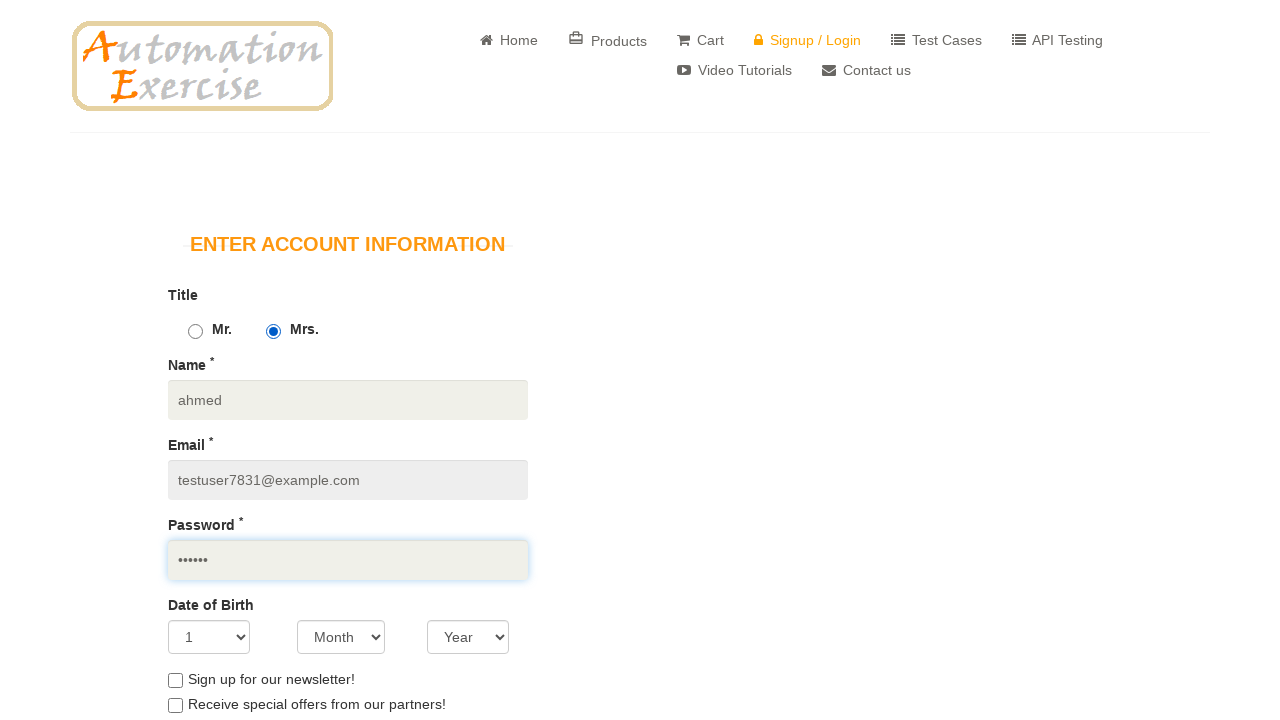

Selected month '1' from date of birth dropdown on [data-qa='months']
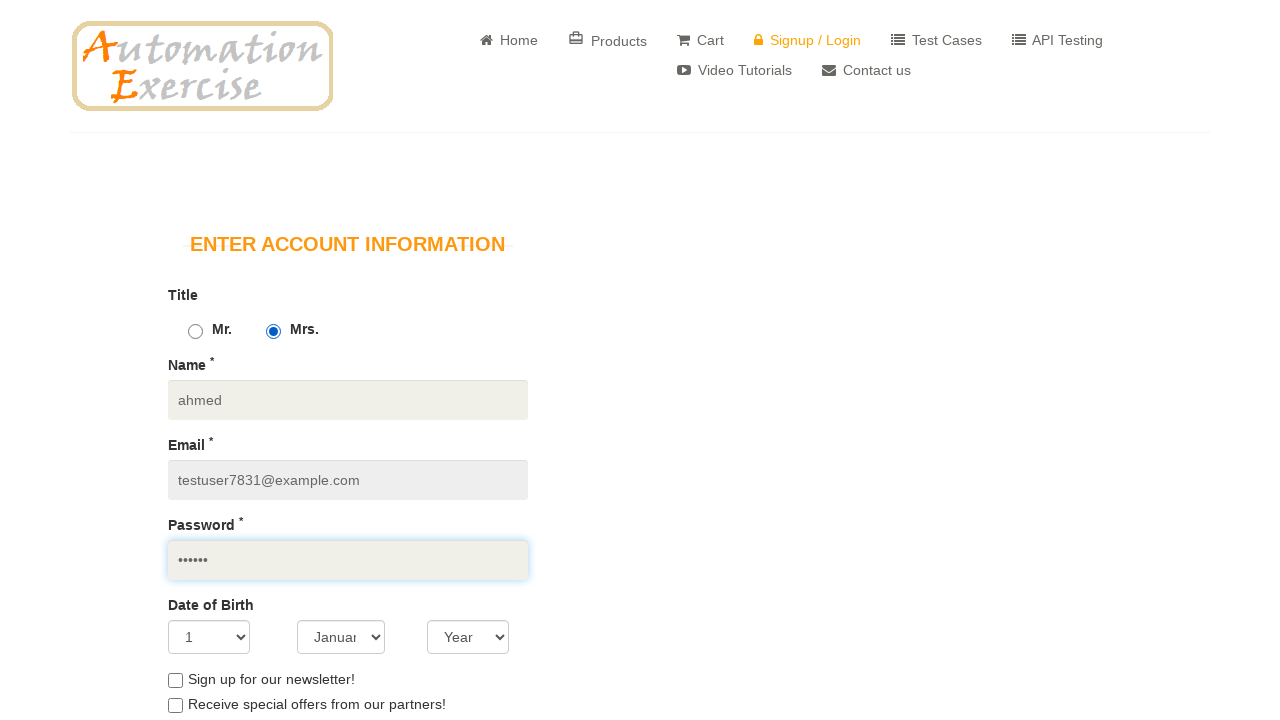

Selected year '1900' from date of birth dropdown on [data-qa='years']
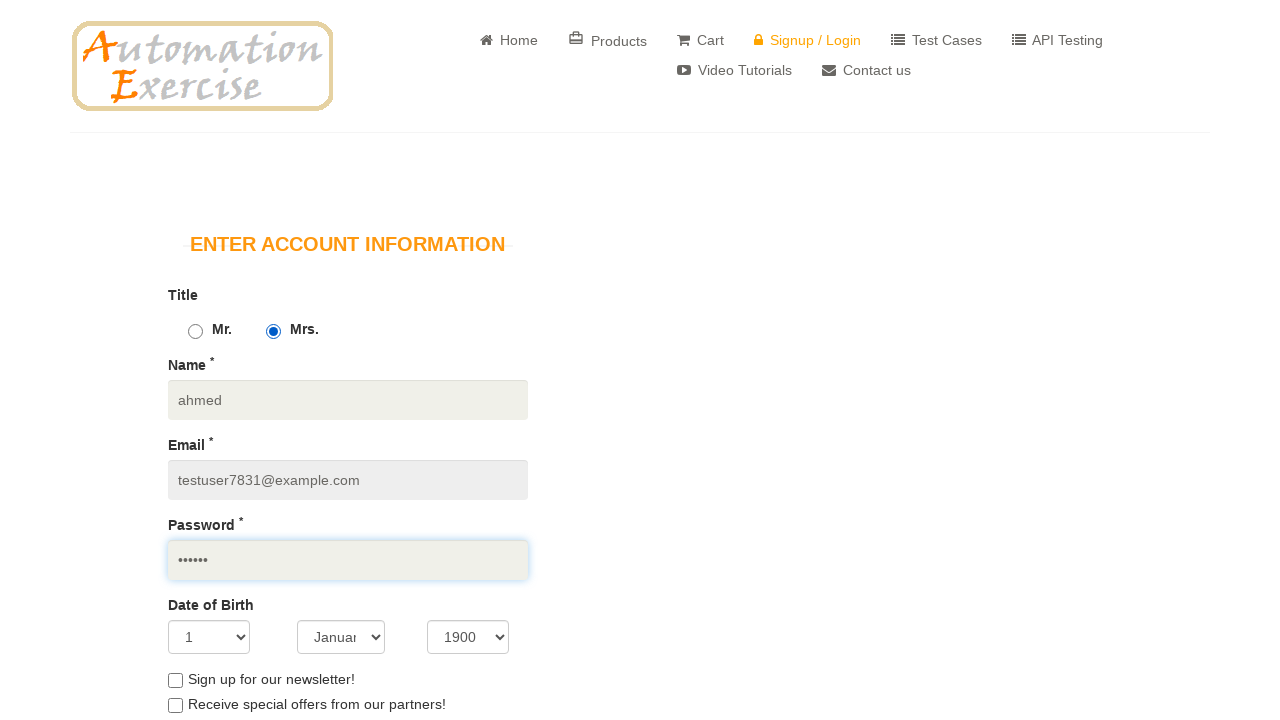

Checked newsletter subscription checkbox at (175, 680) on input[name='newsletter']
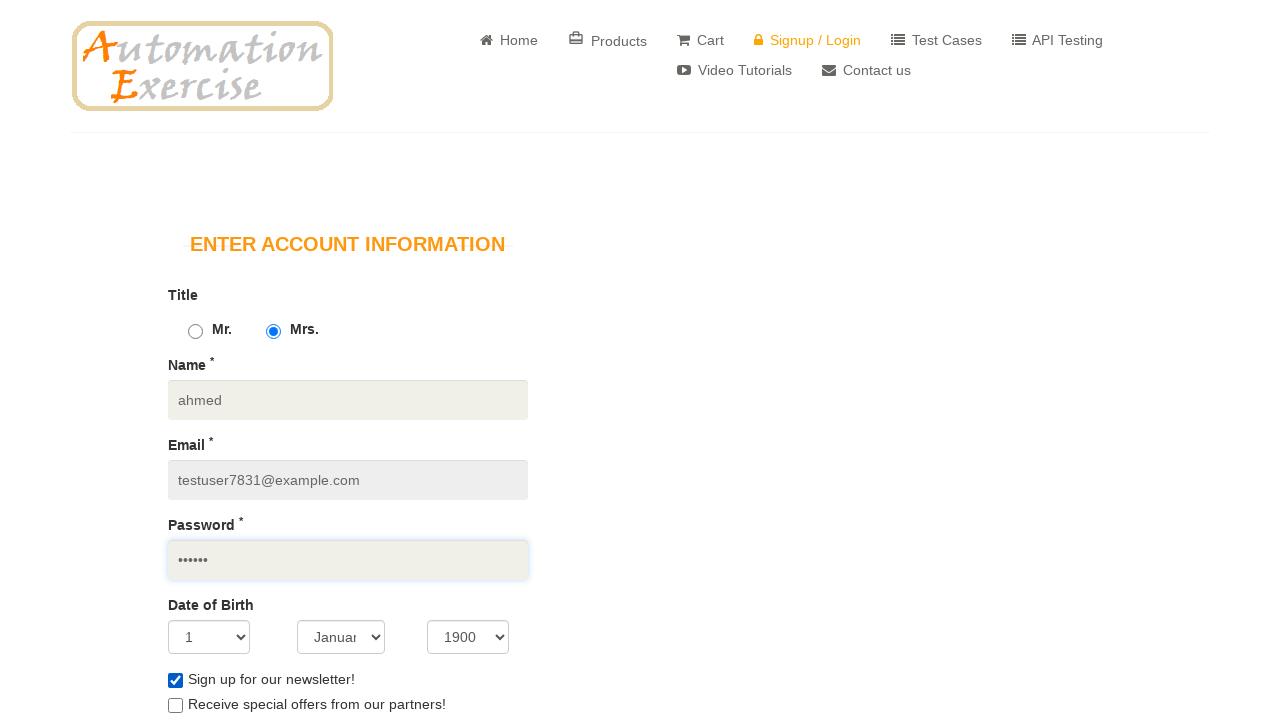

Checked special offers checkbox at (175, 706) on input[name='optin']
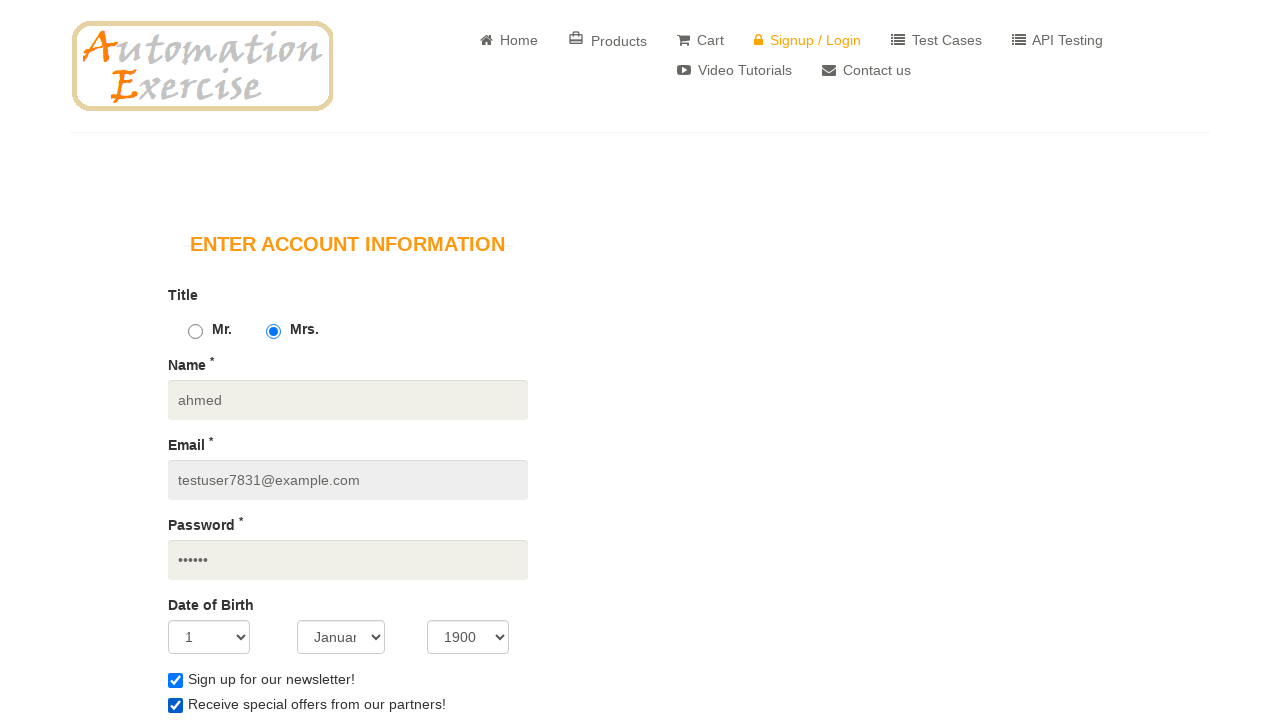

Filled first name field with 'ahmed' on [data-qa='first_name']
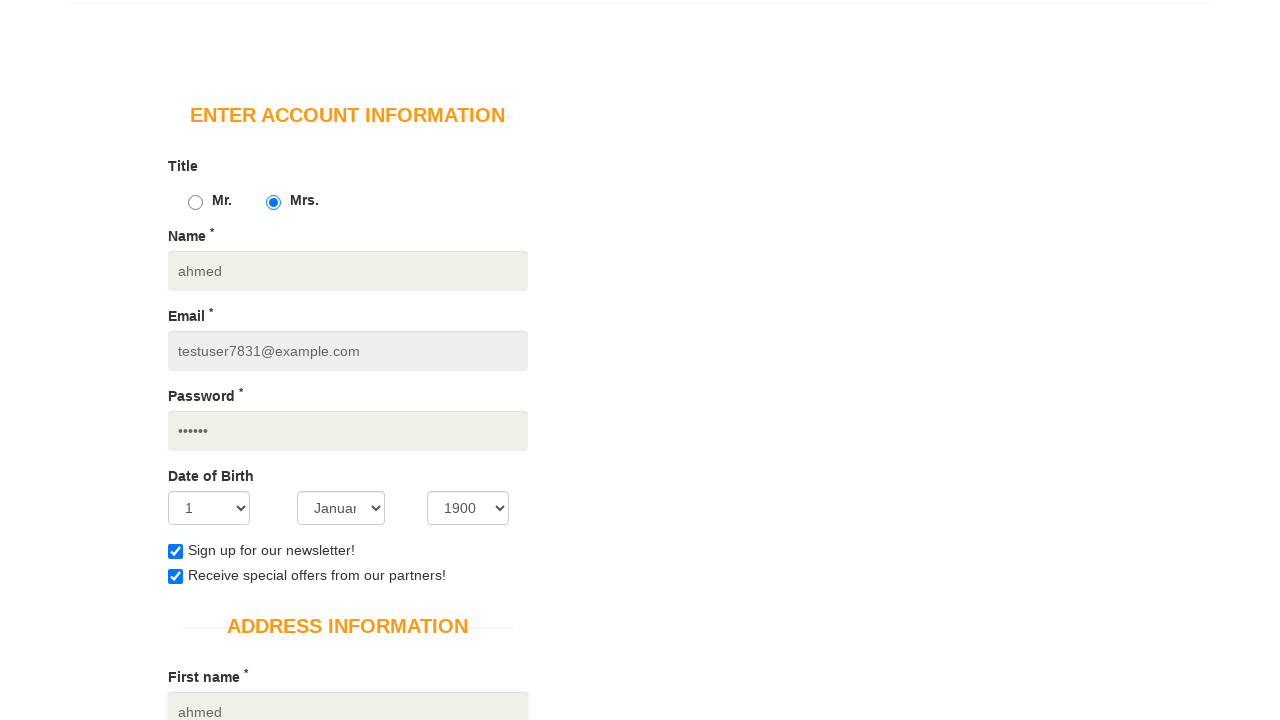

Filled last name field with 'abdelnasser' on [data-qa='last_name']
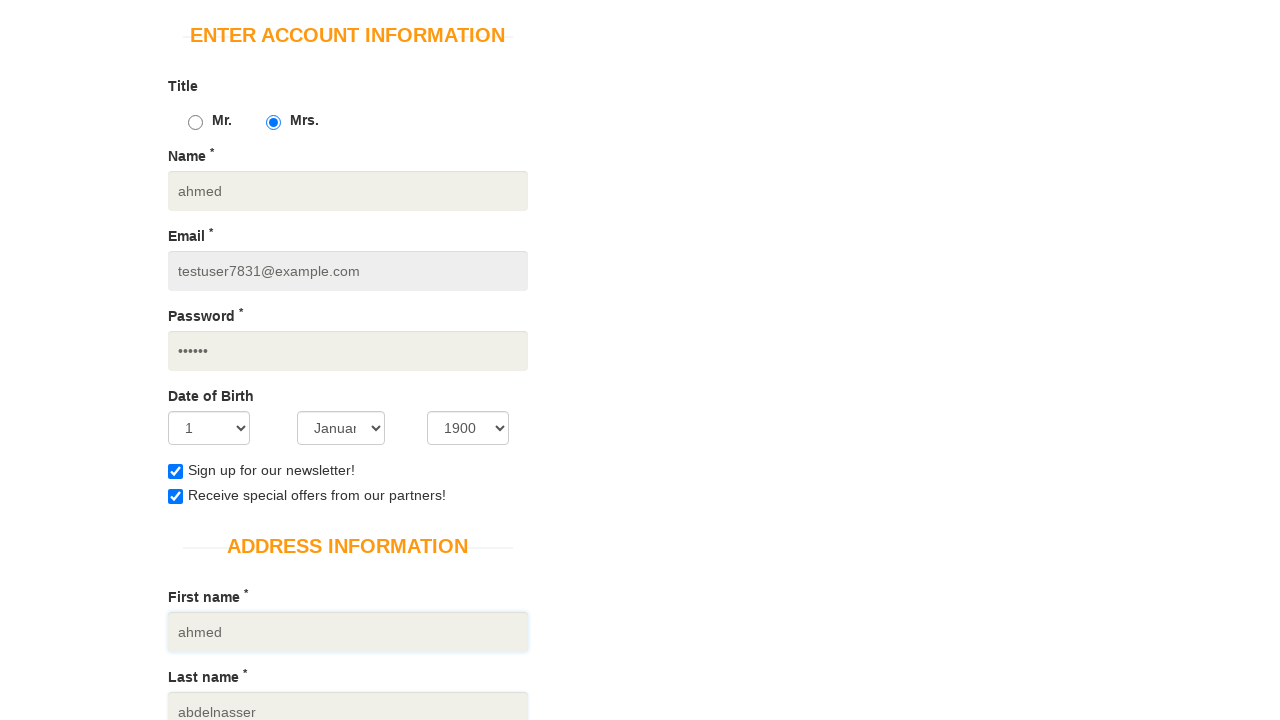

Filled company field with 'NTG' on [data-qa='company']
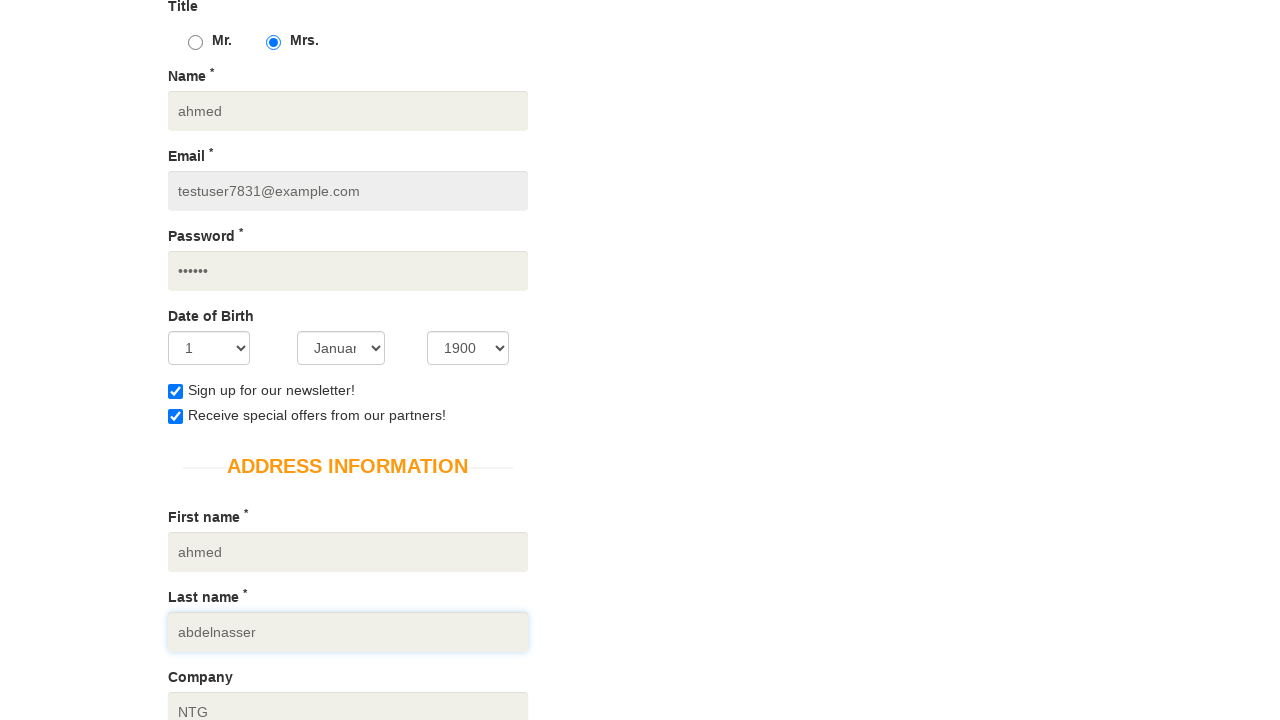

Filled address field with 'portsaid' on [data-qa='address']
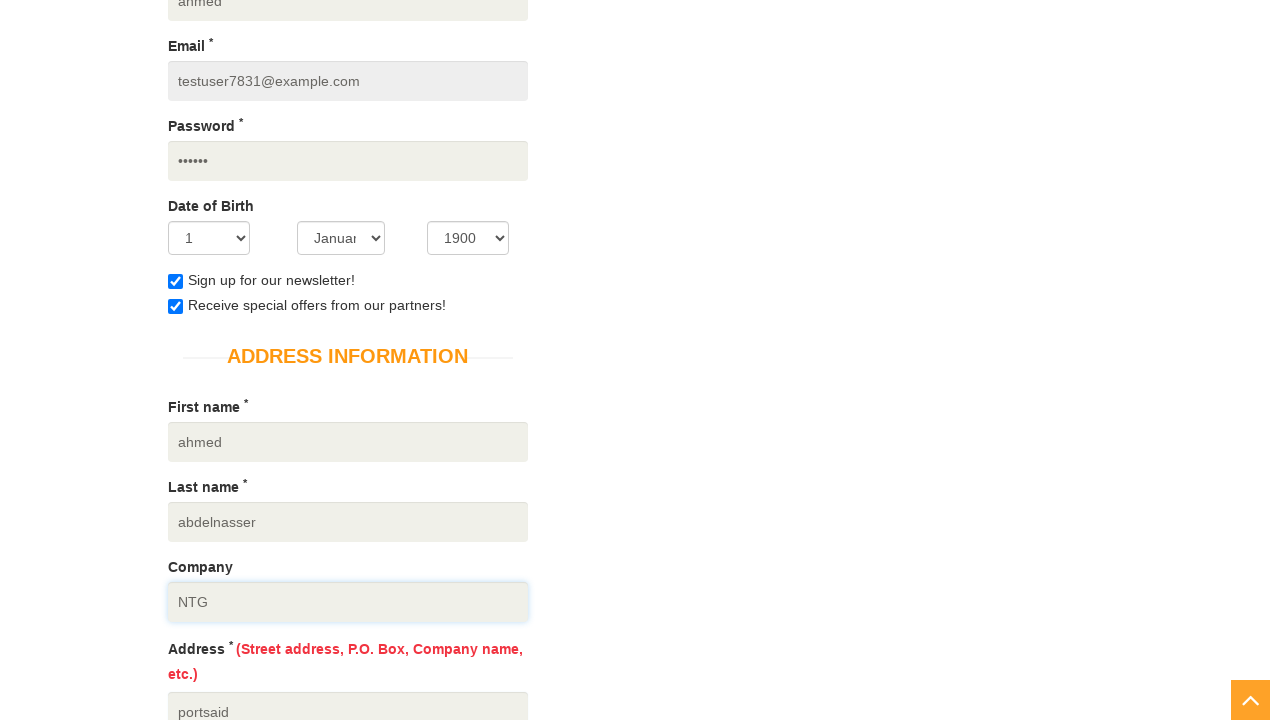

Filled address2 field with 'Giza' on [data-qa='address2']
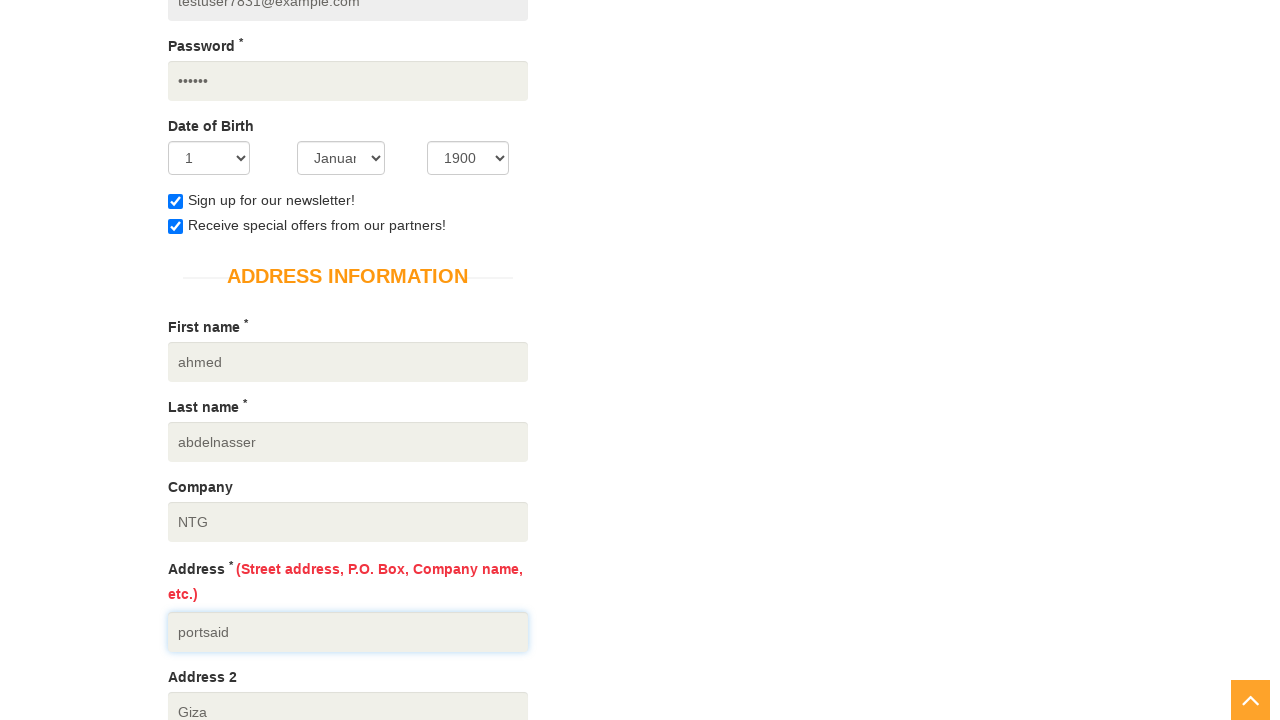

Selected 'United States' from country dropdown on [data-qa='country']
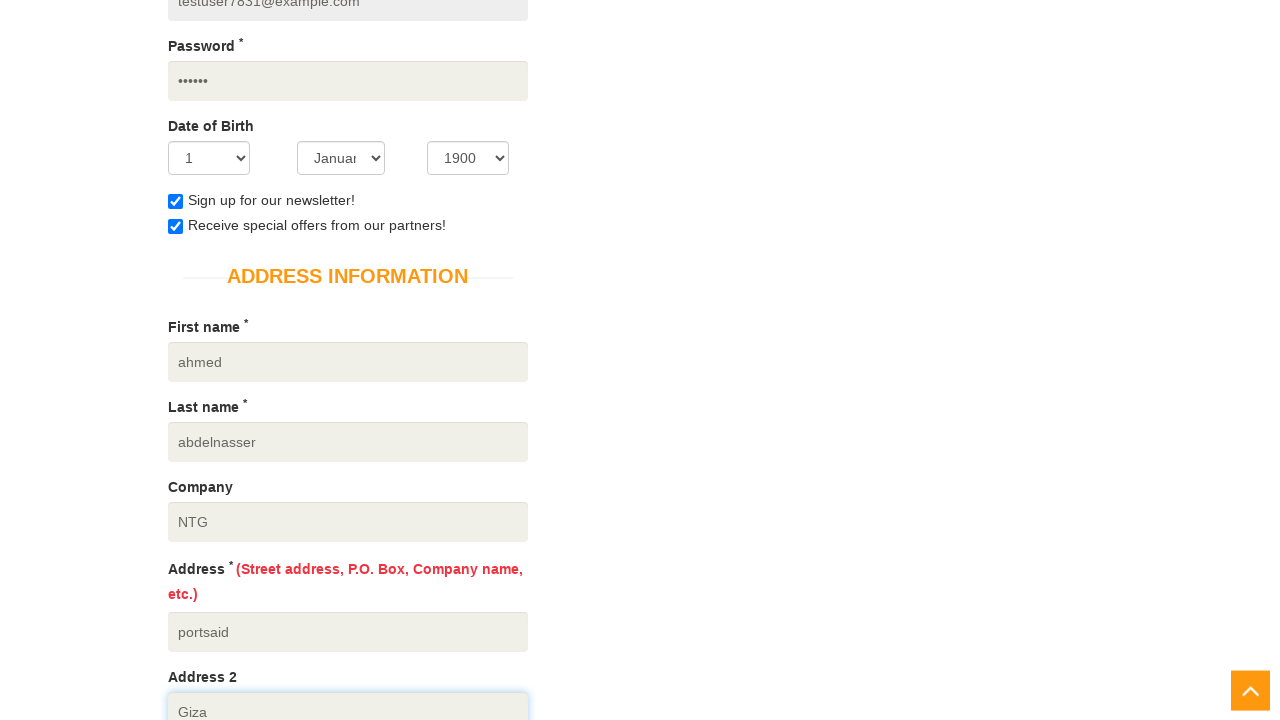

Filled state field with 'single' on [data-qa='state']
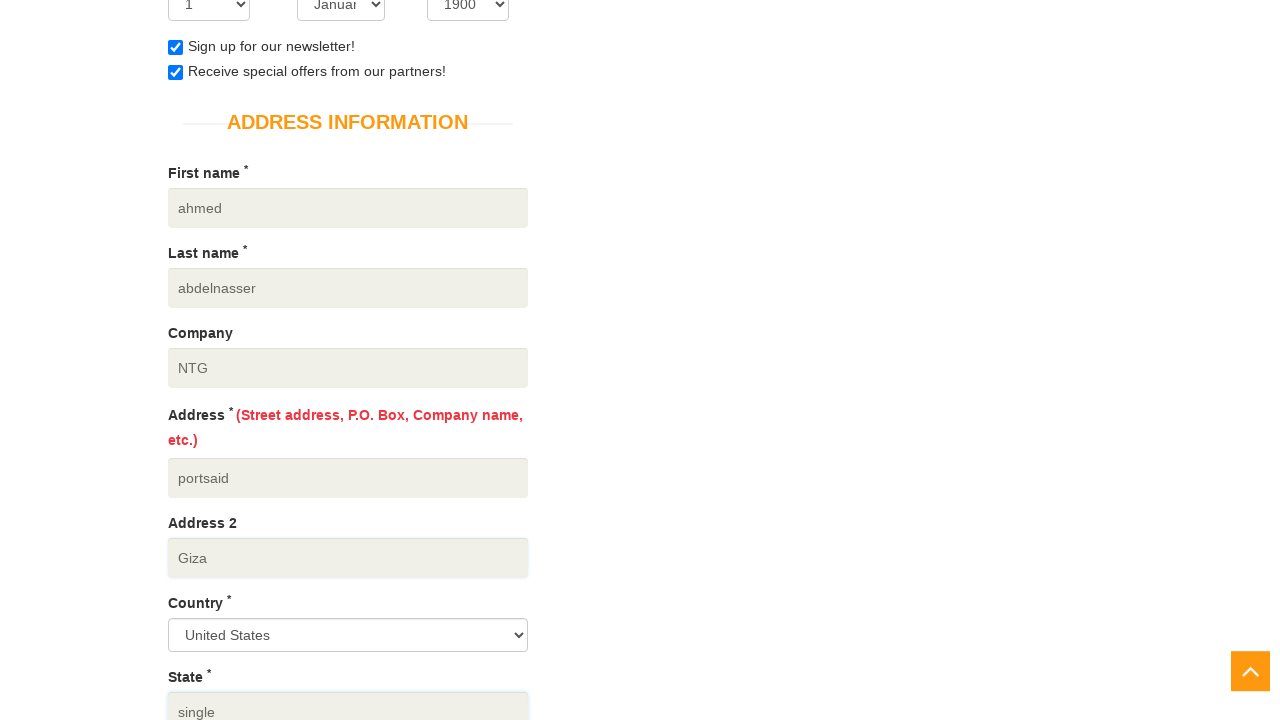

Filled city field with 'portsaid' on [data-qa='city']
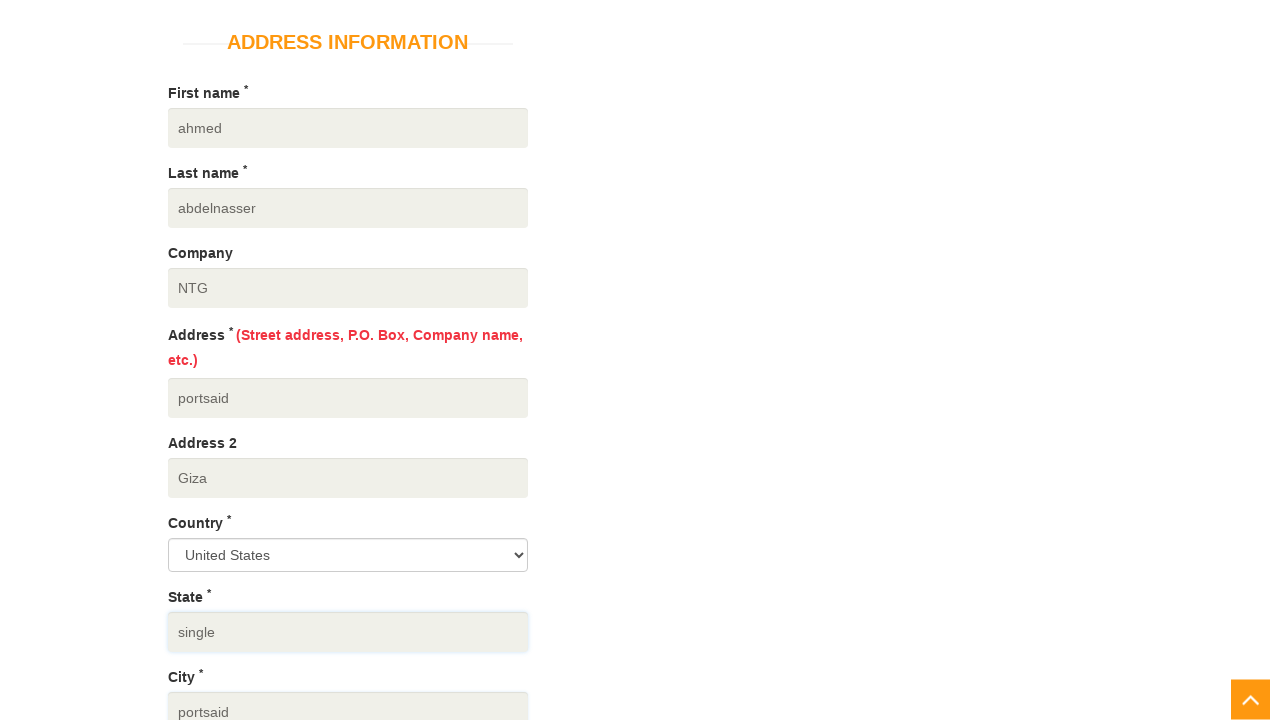

Filled zipcode field with '123456' on [data-qa='zipcode']
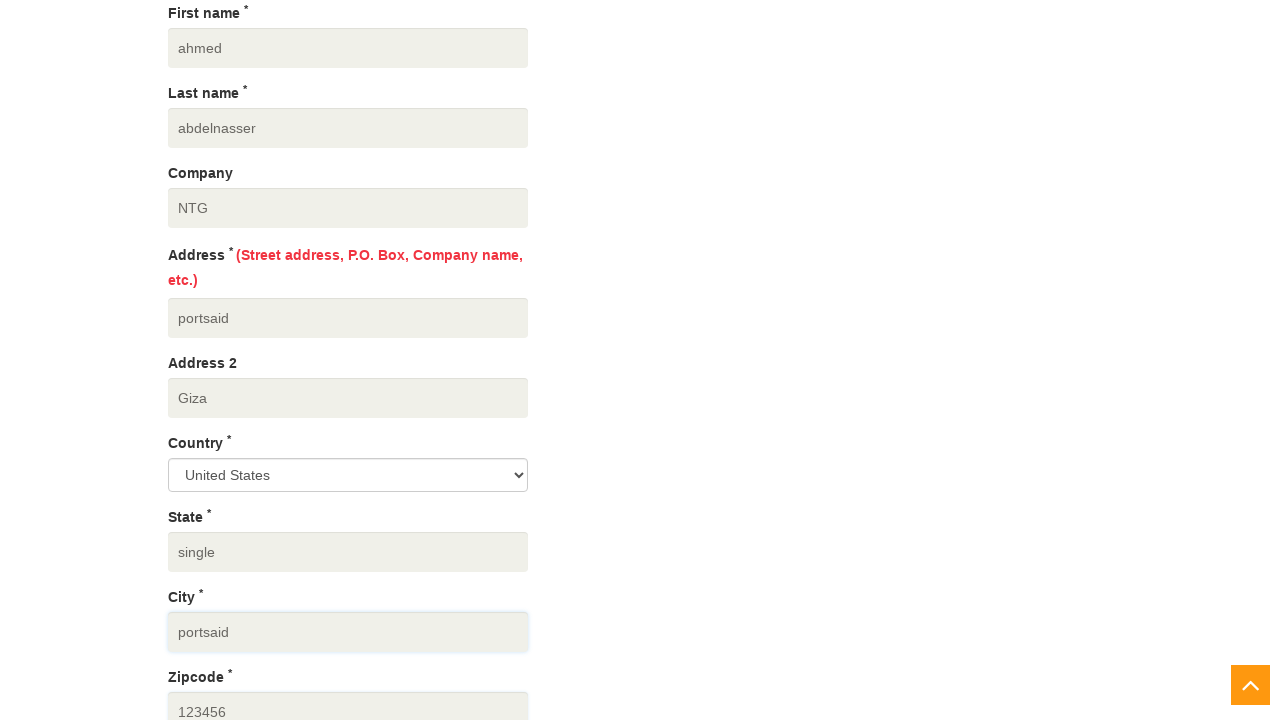

Filled mobile number field with '01025475087' on [data-qa='mobile_number']
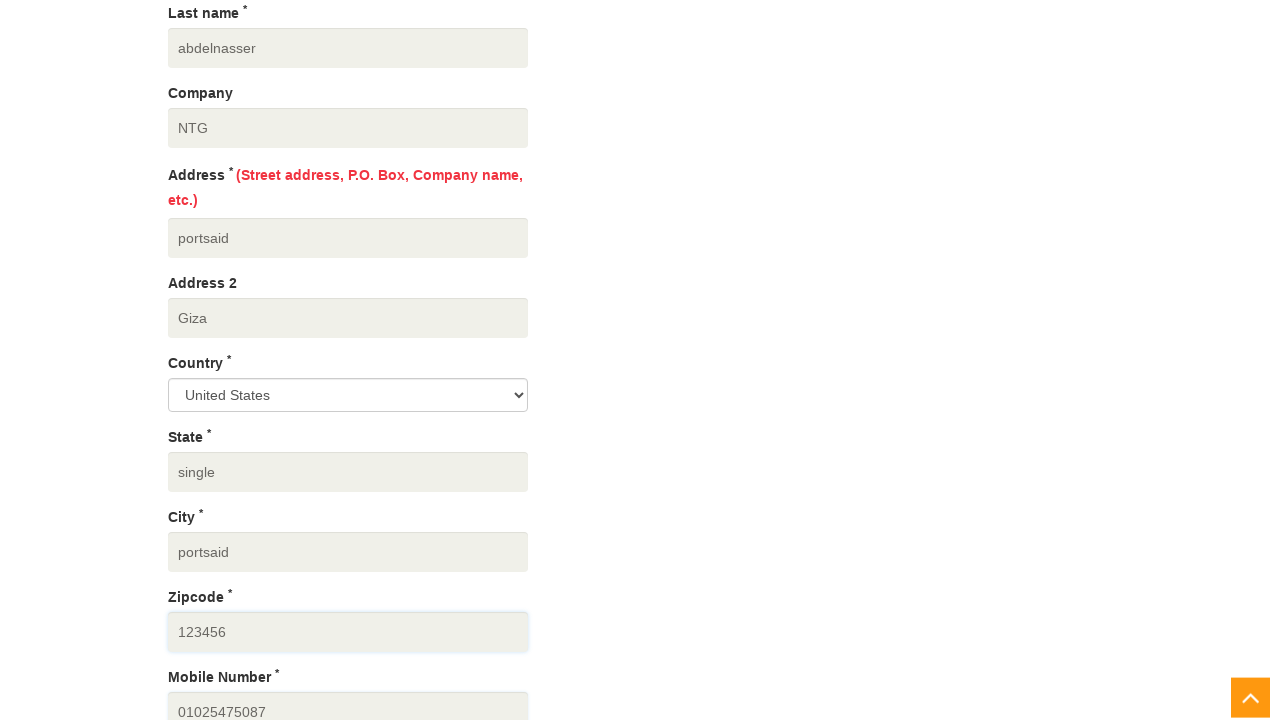

Clicked create account button to complete sign-up at (241, 360) on [data-qa='create-account']
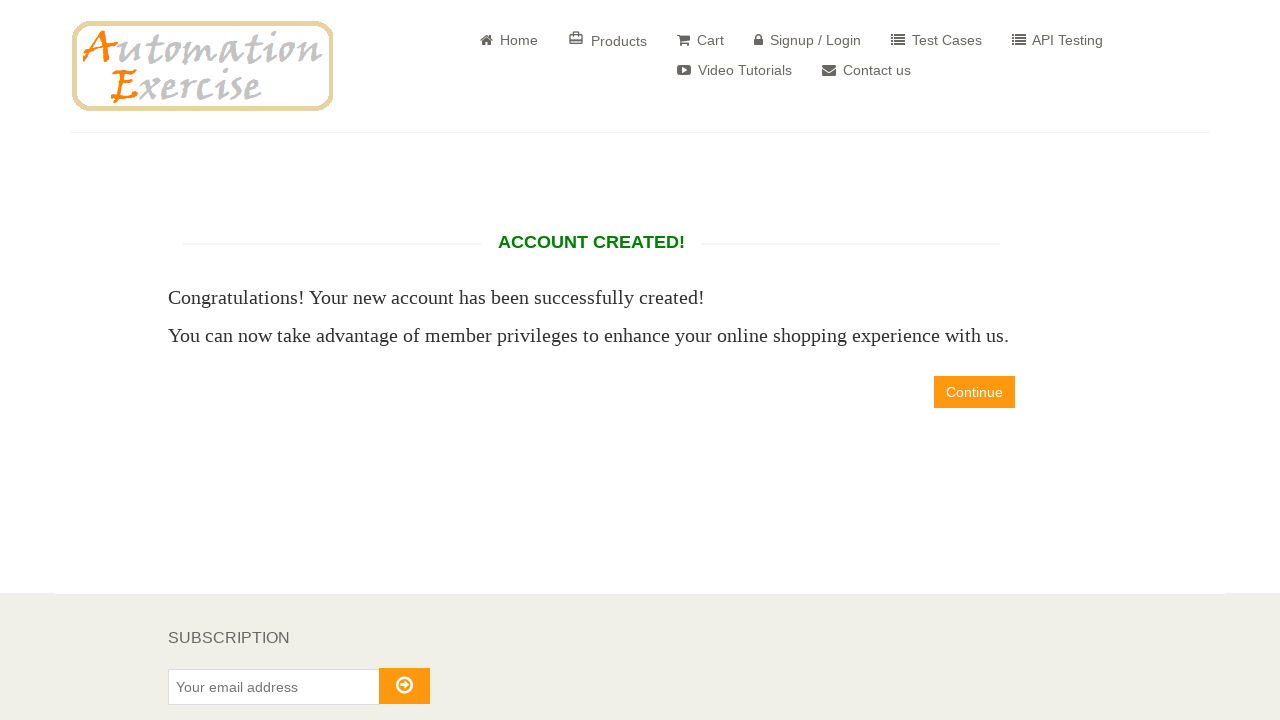

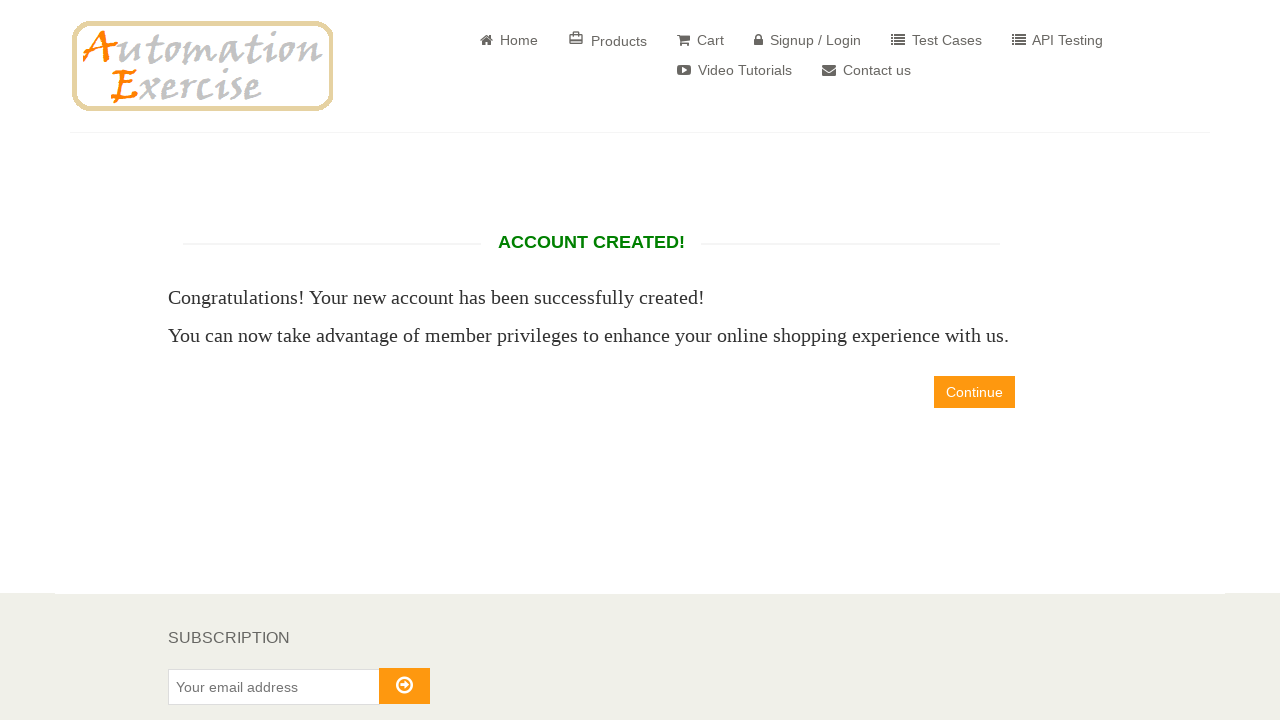